Tests opening a new browser tab, interacting with it, and returning to the original tab.

Starting URL: https://testautomationpractice.blogspot.com/

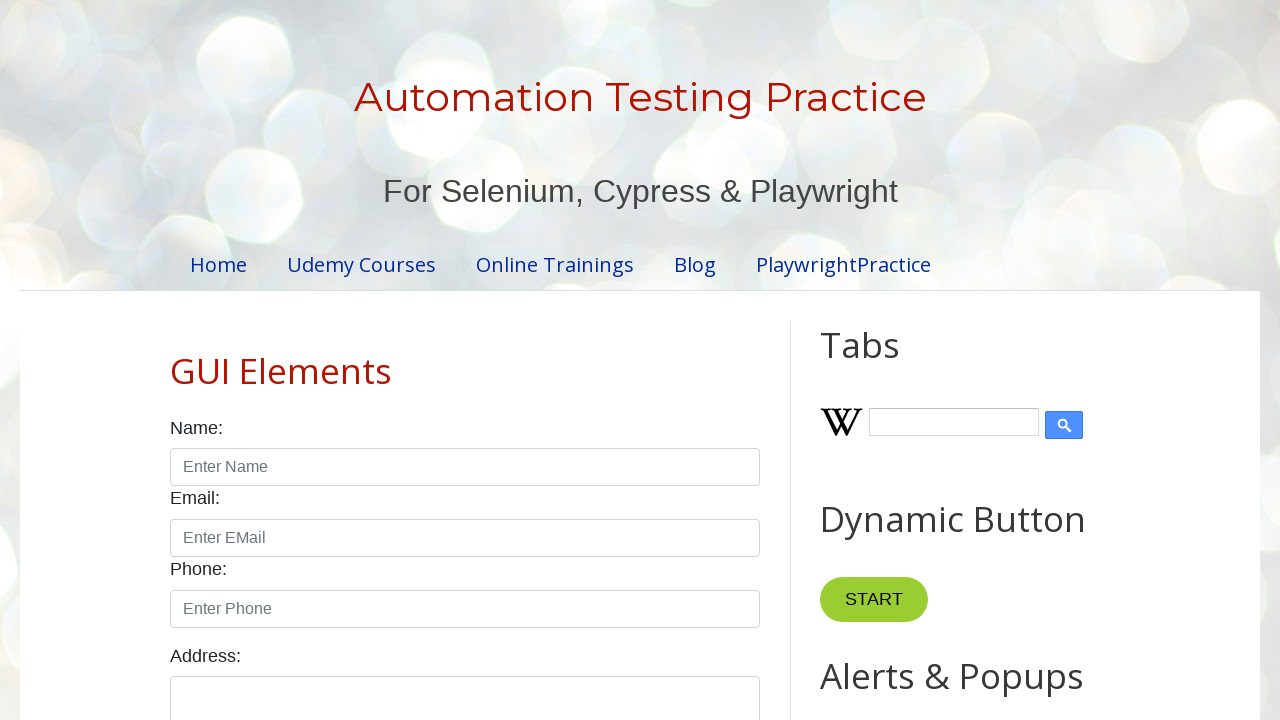

Clicked 'New Tab' button and new tab opened at (880, 361) on internal:role=button[name="New Tab"i]
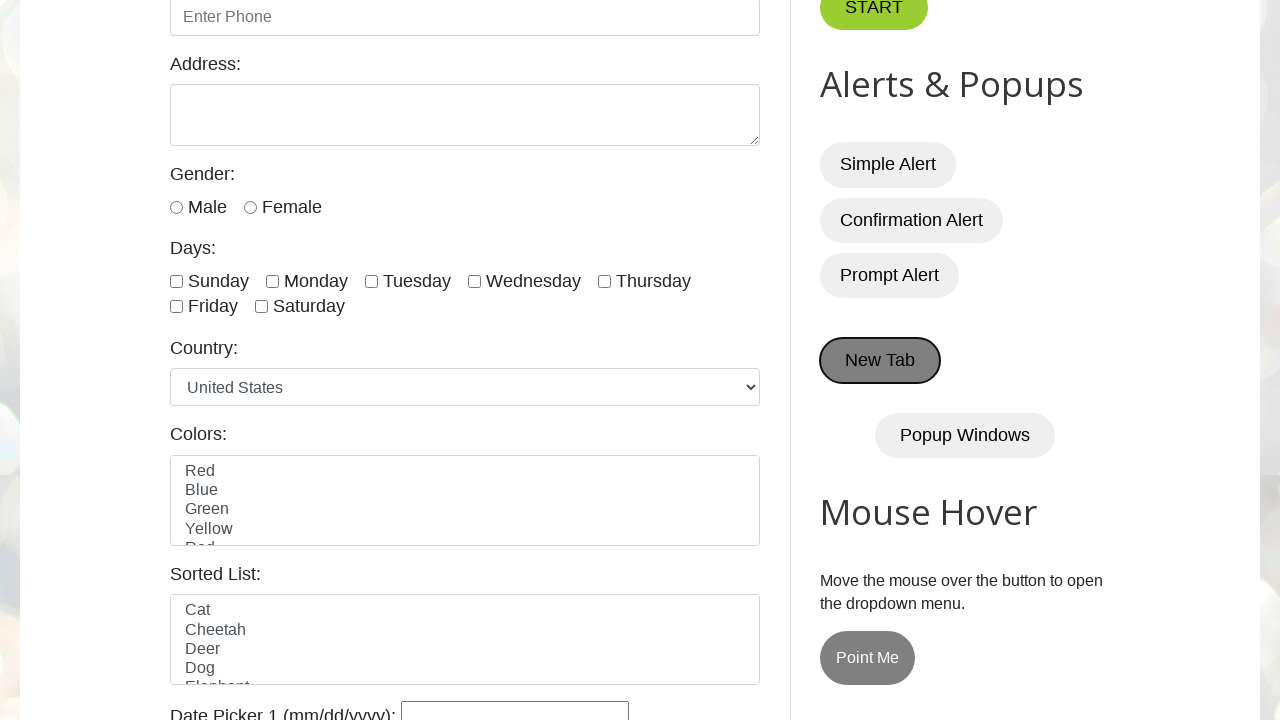

New tab fully loaded
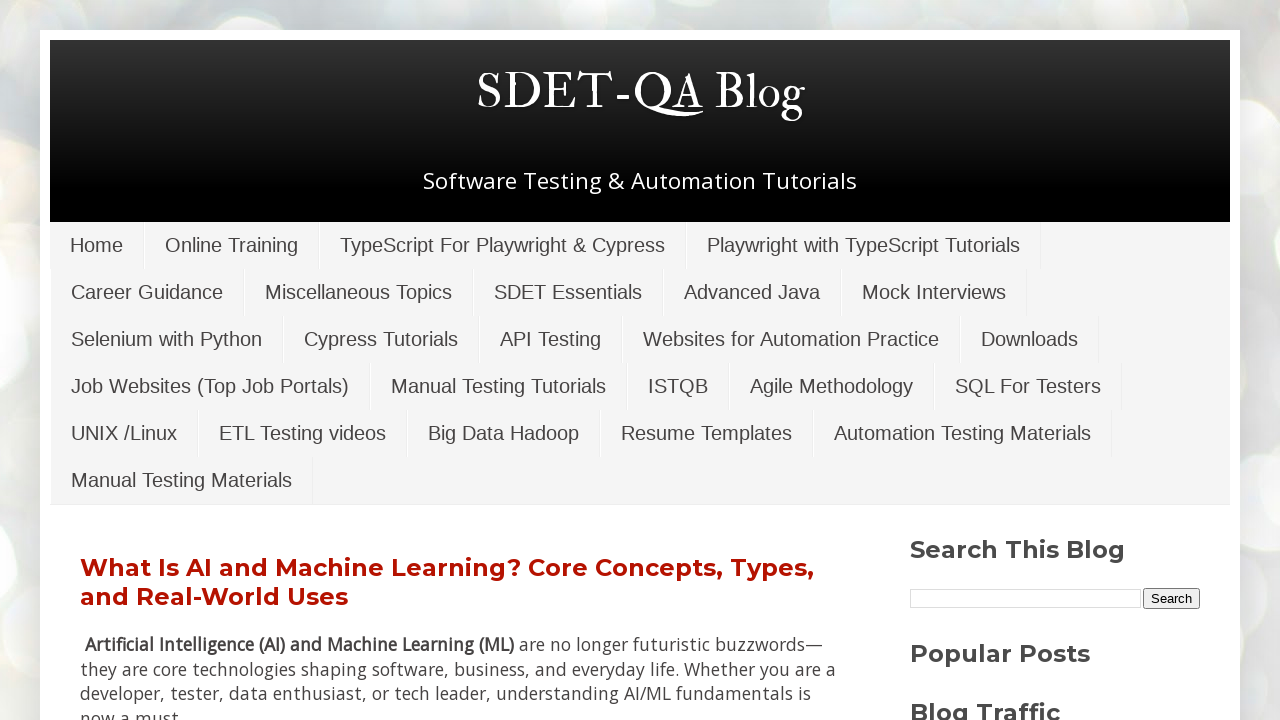

Retrieved new tab title: 'SDET-QA Blog'
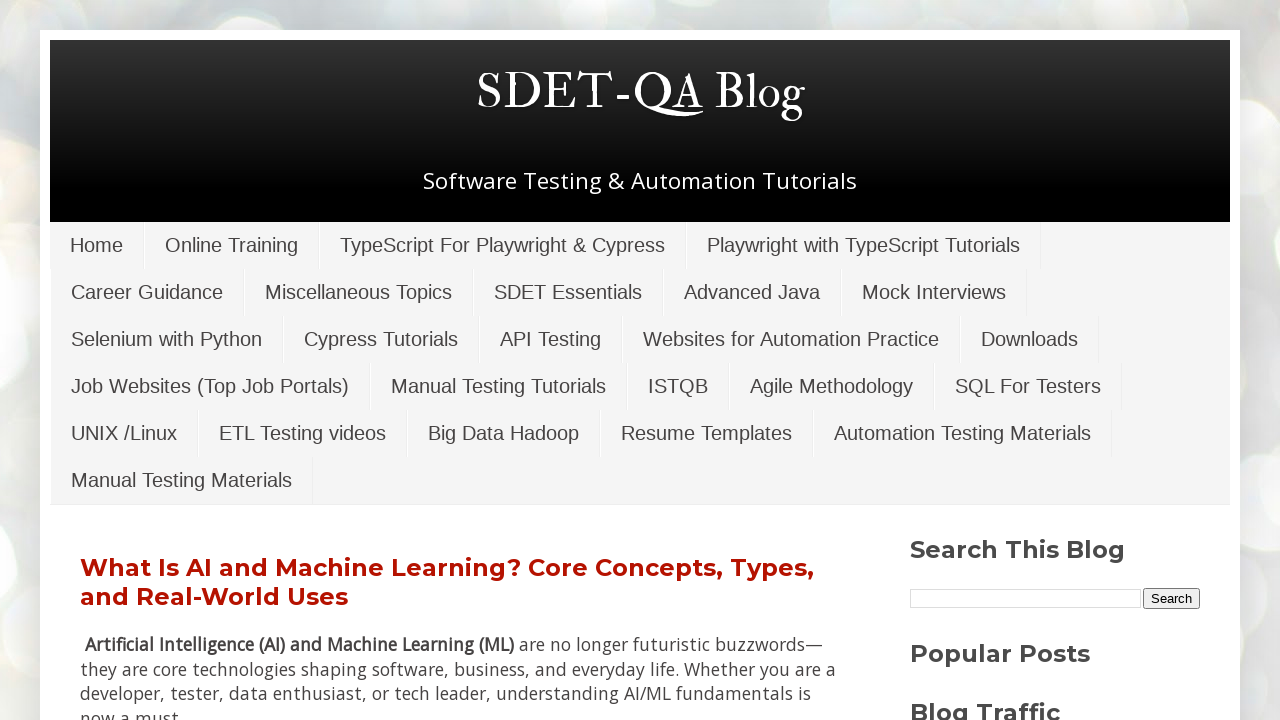

Closed new tab
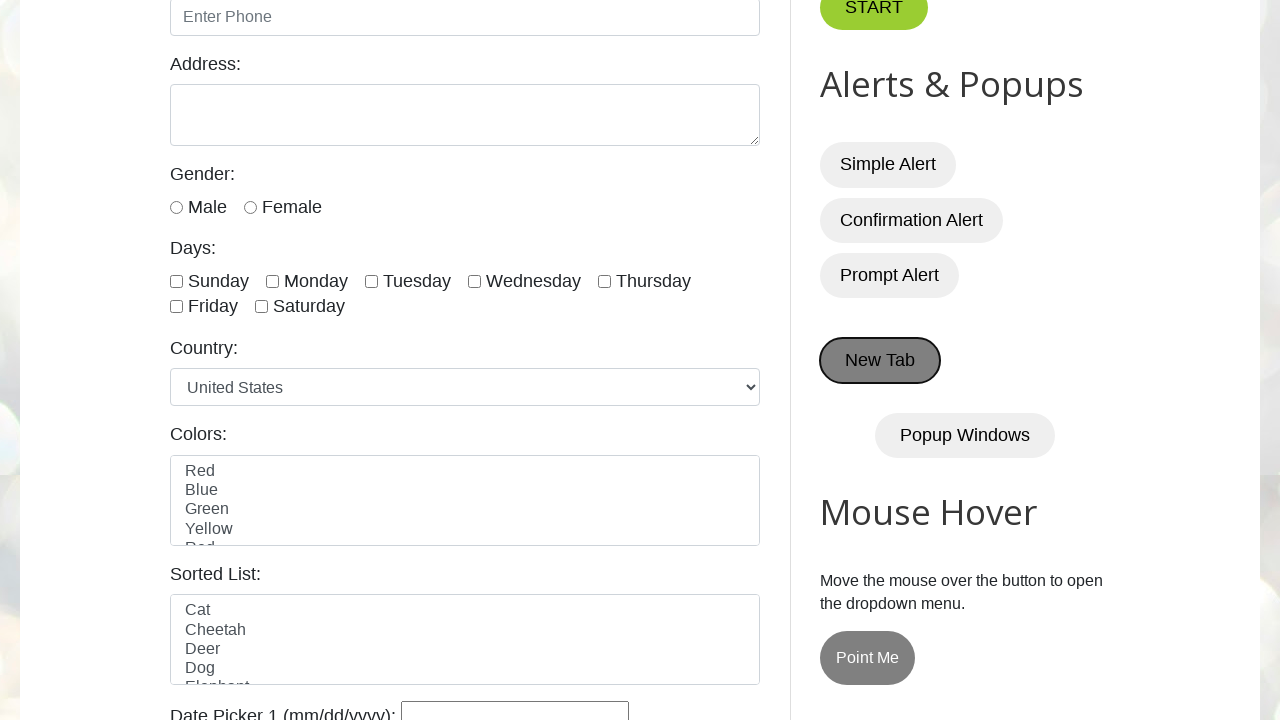

Returned focus to original tab
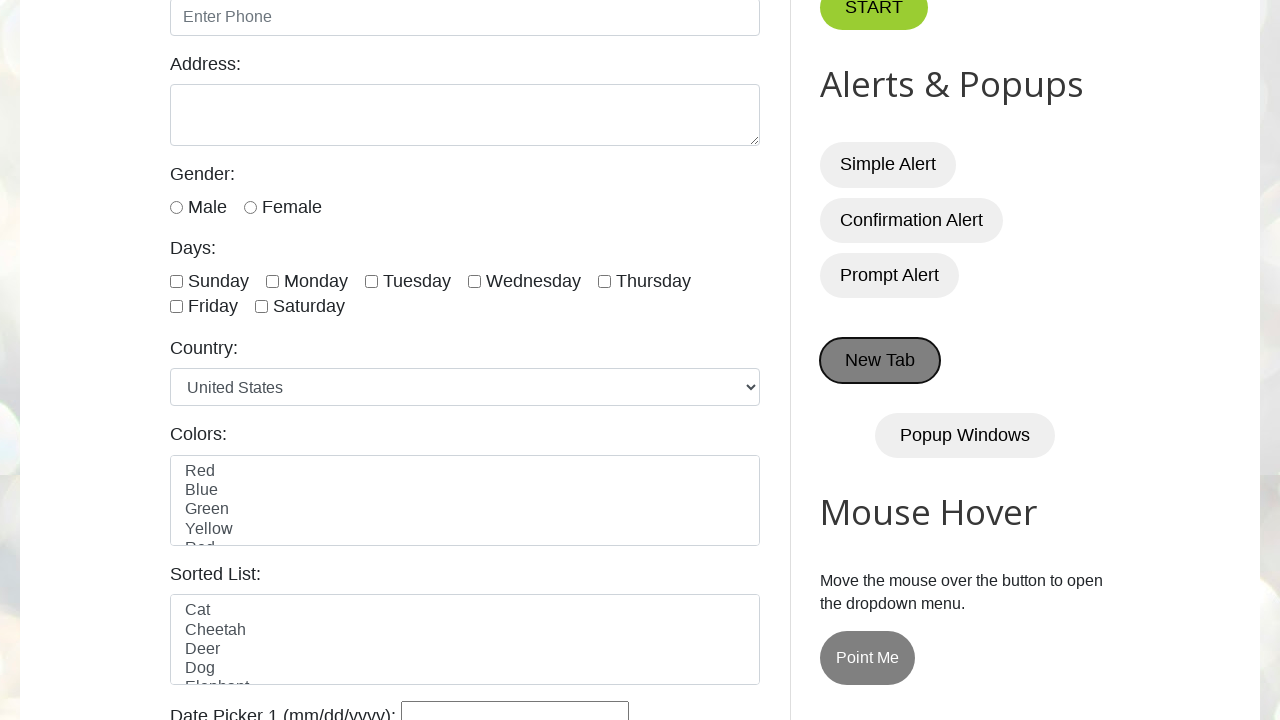

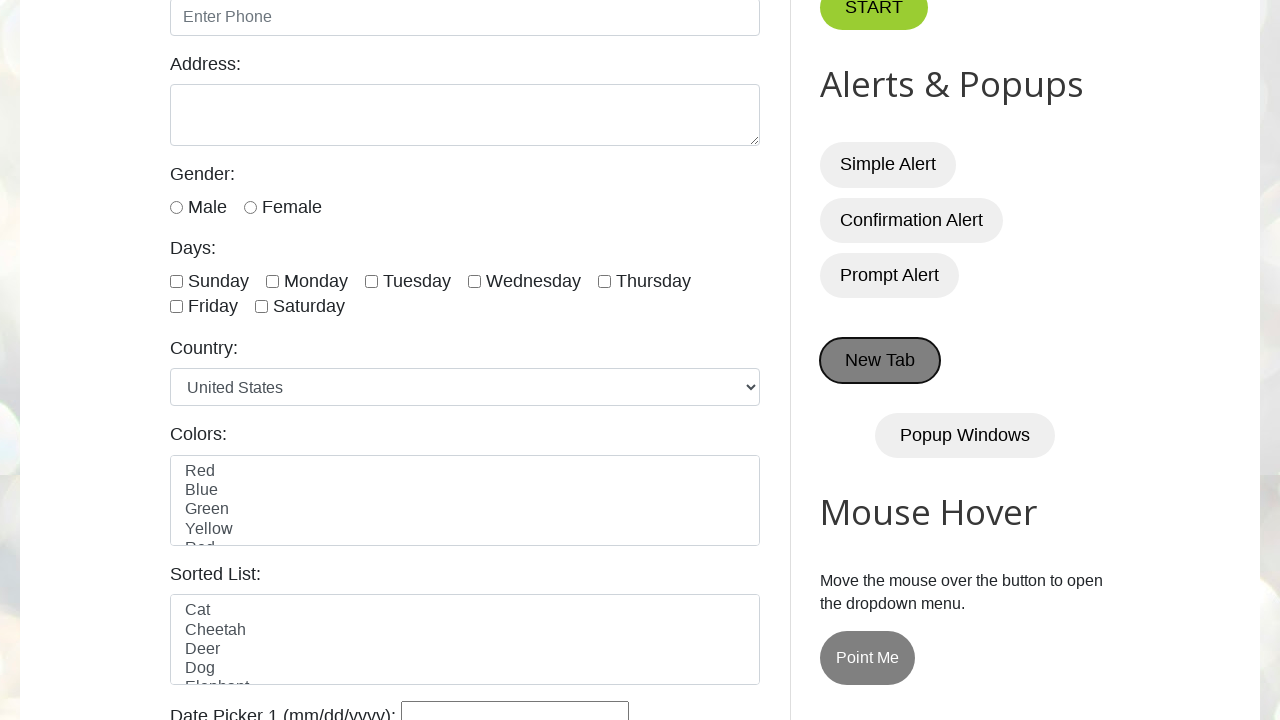